Navigates to the Selenium website and scrolls down to the "News" section by locating the News heading element and scrolling it into view.

Starting URL: https://www.selenium.dev/

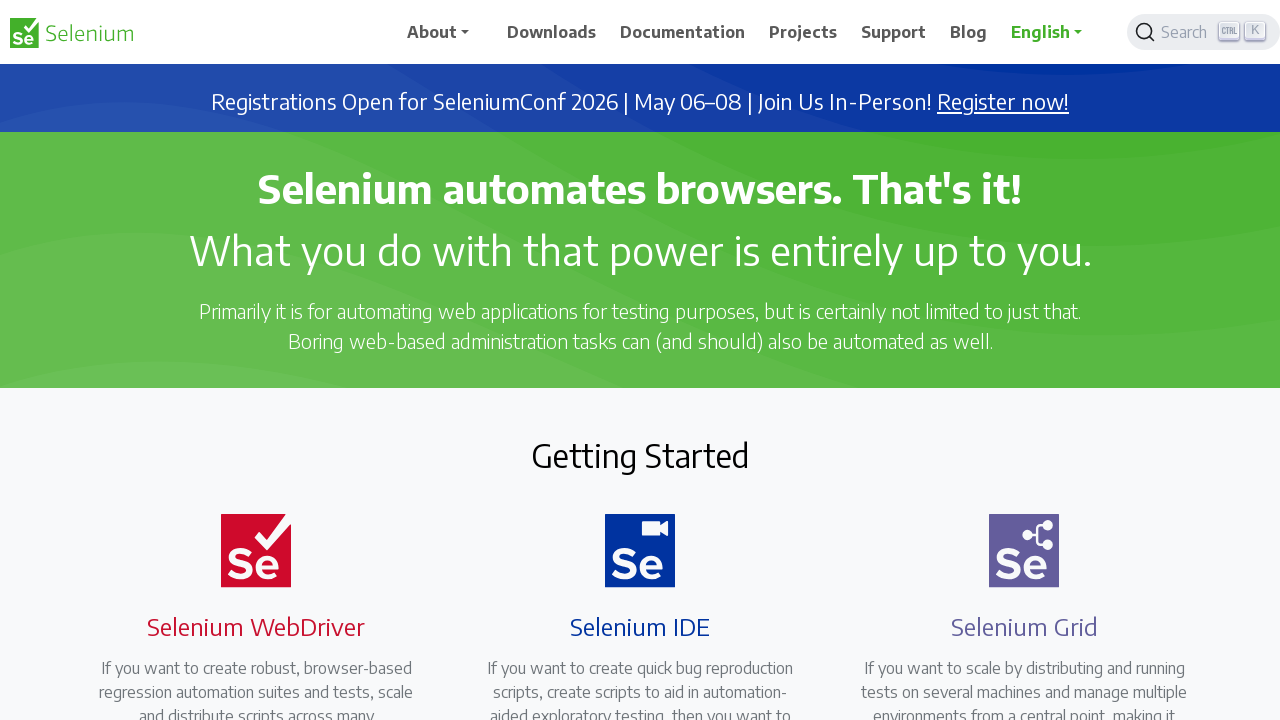

Waited for page to load (domcontentloaded state)
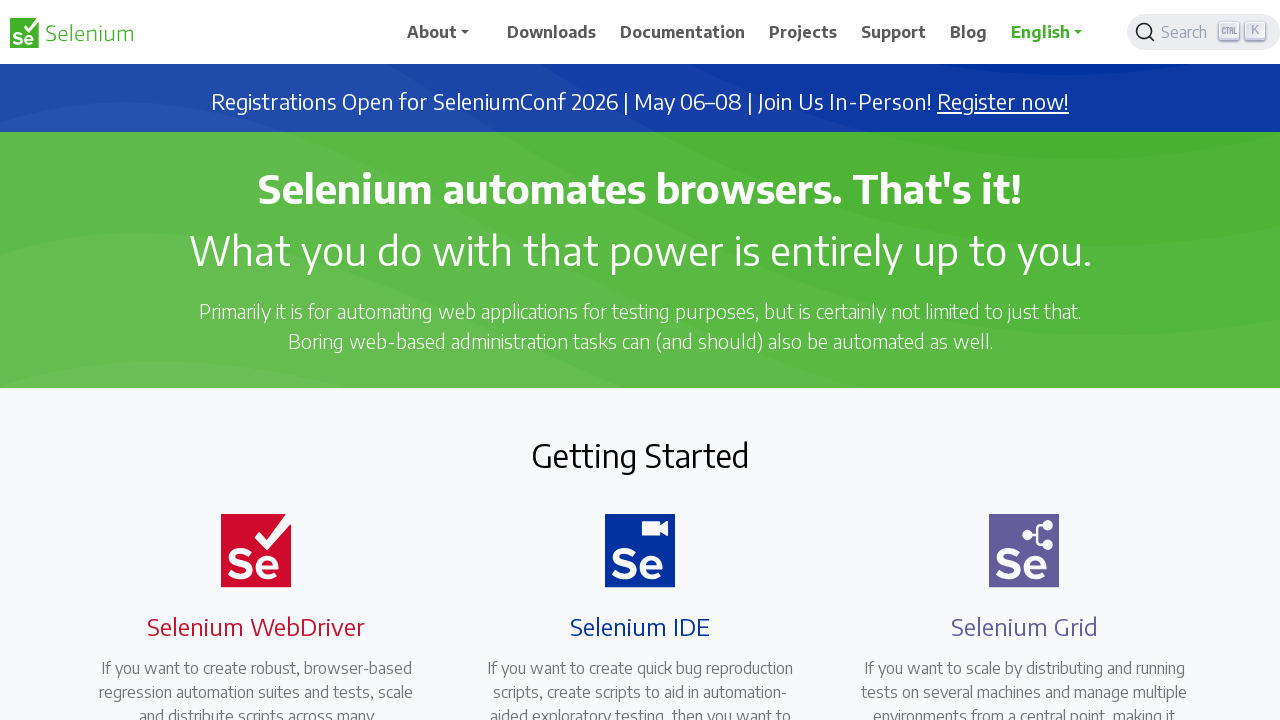

Located News heading element
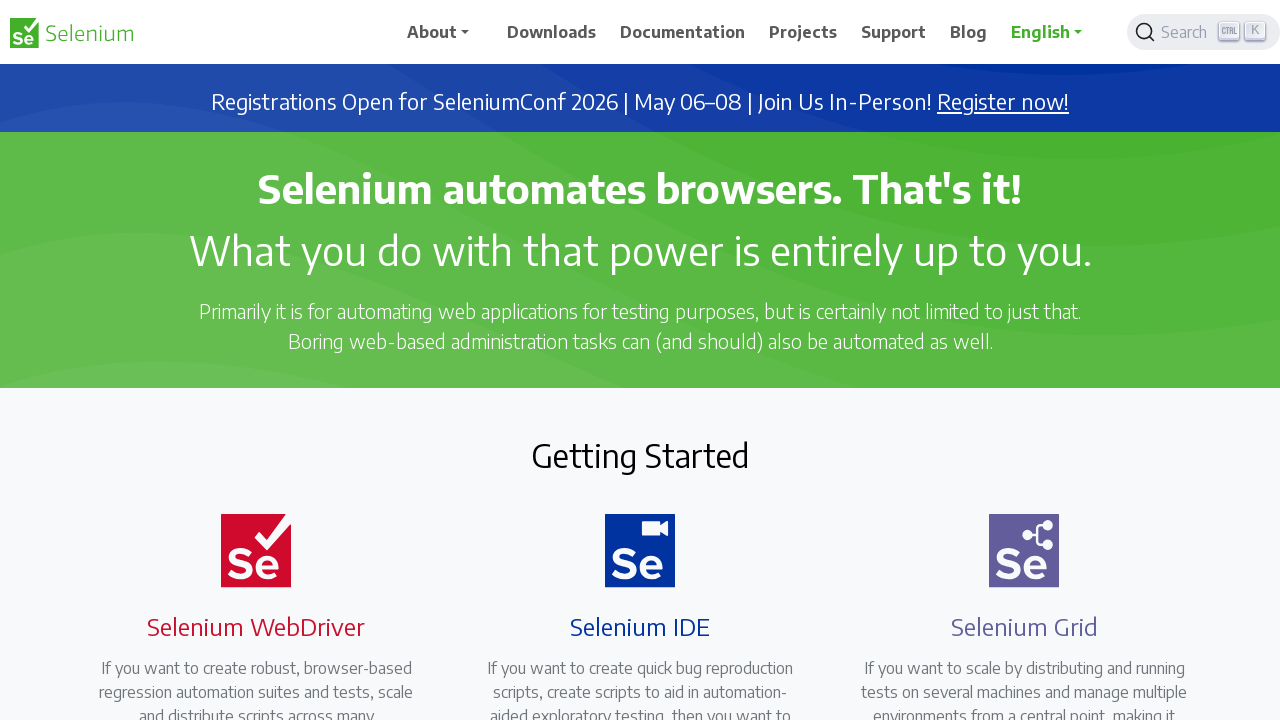

Scrolled News heading element into view
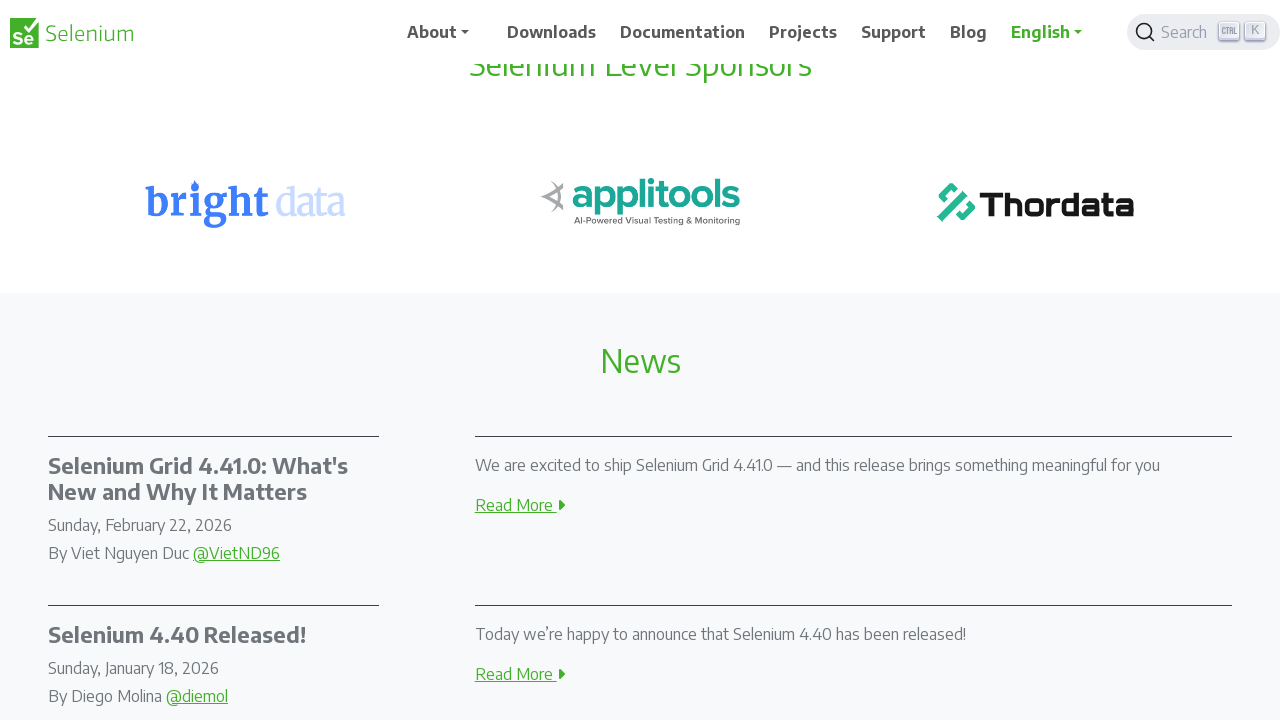

Waited 1 second to observe the scroll action
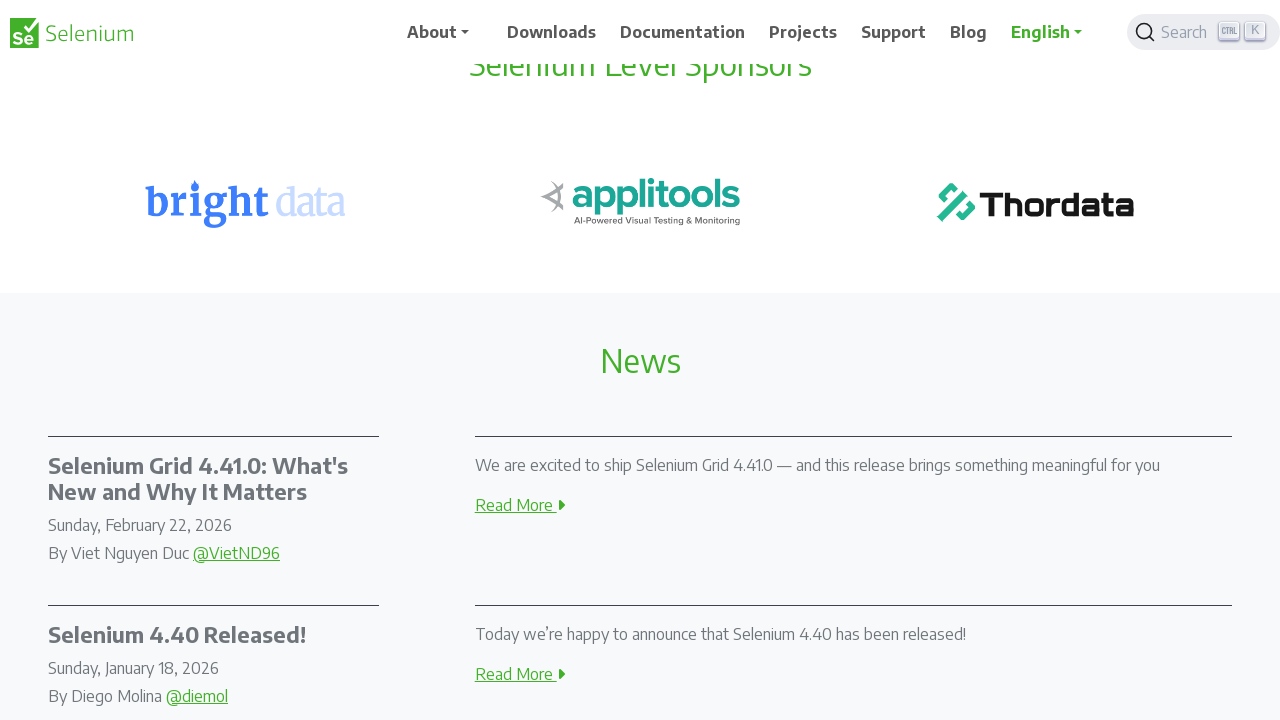

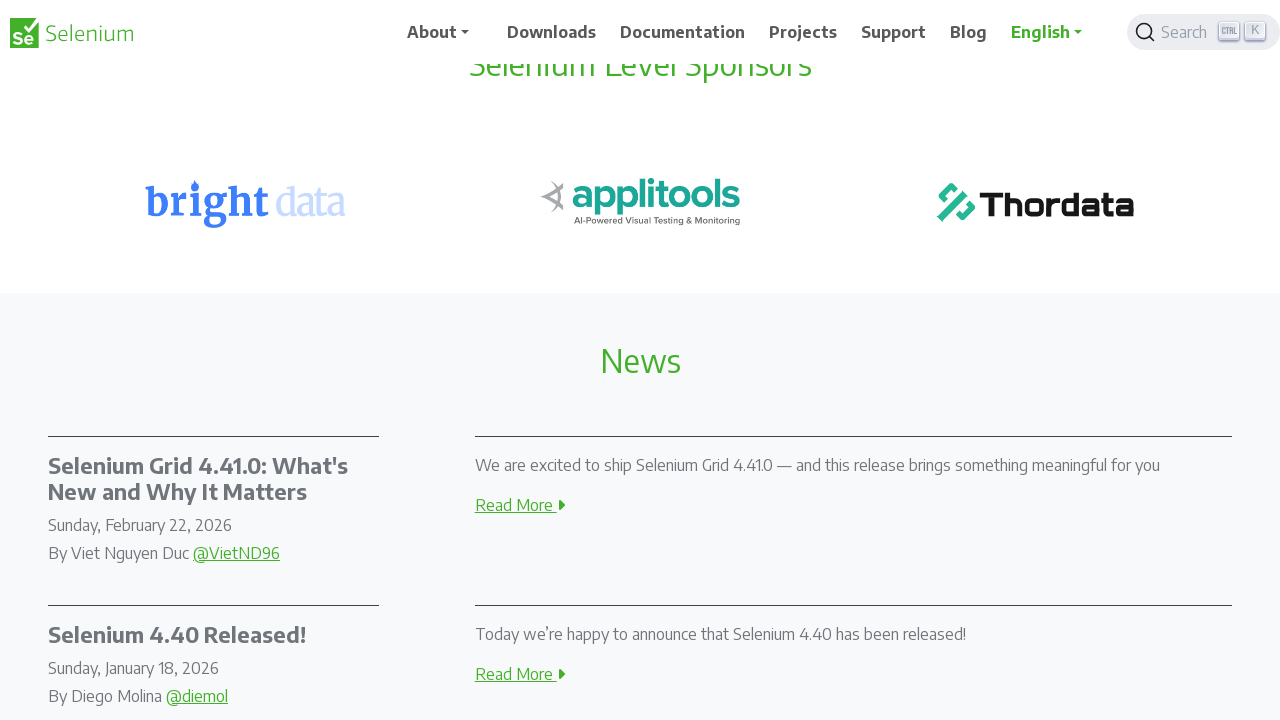